Tests confirm dialog by entering a name and dismissing the confirmation dialog

Starting URL: https://codenboxautomationlab.com/practice/

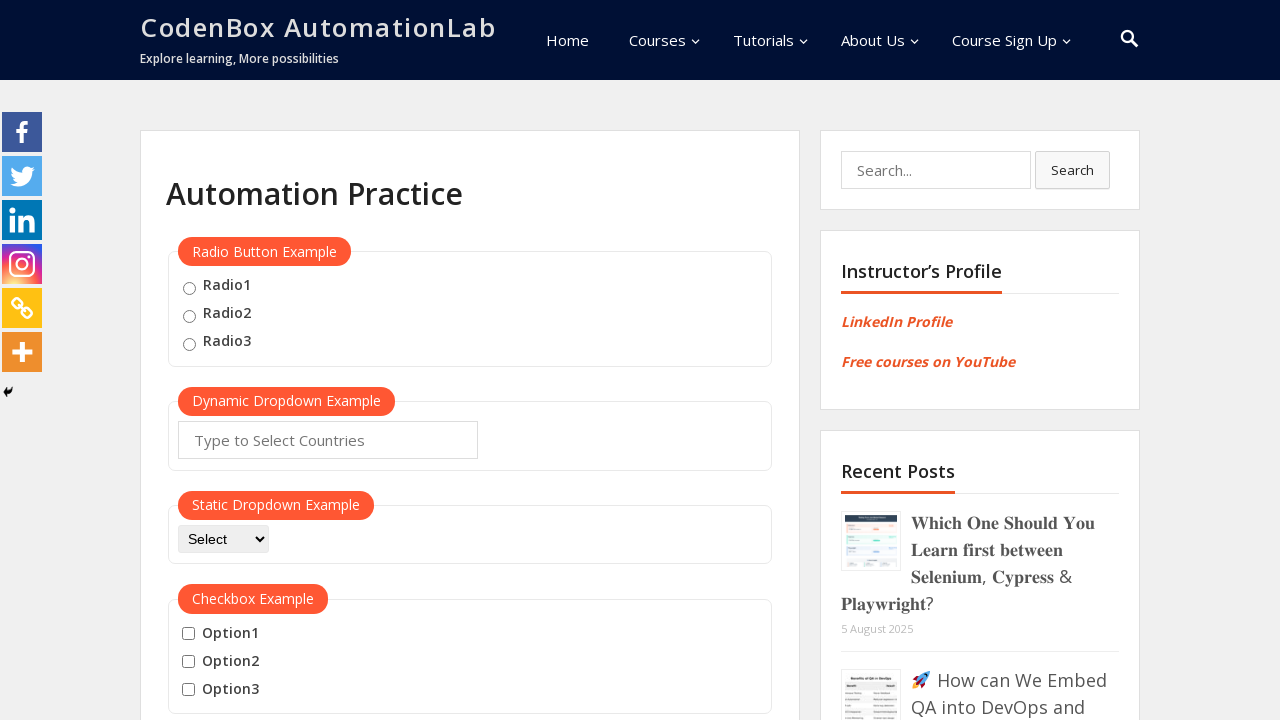

Filled name field with 'student' on #name
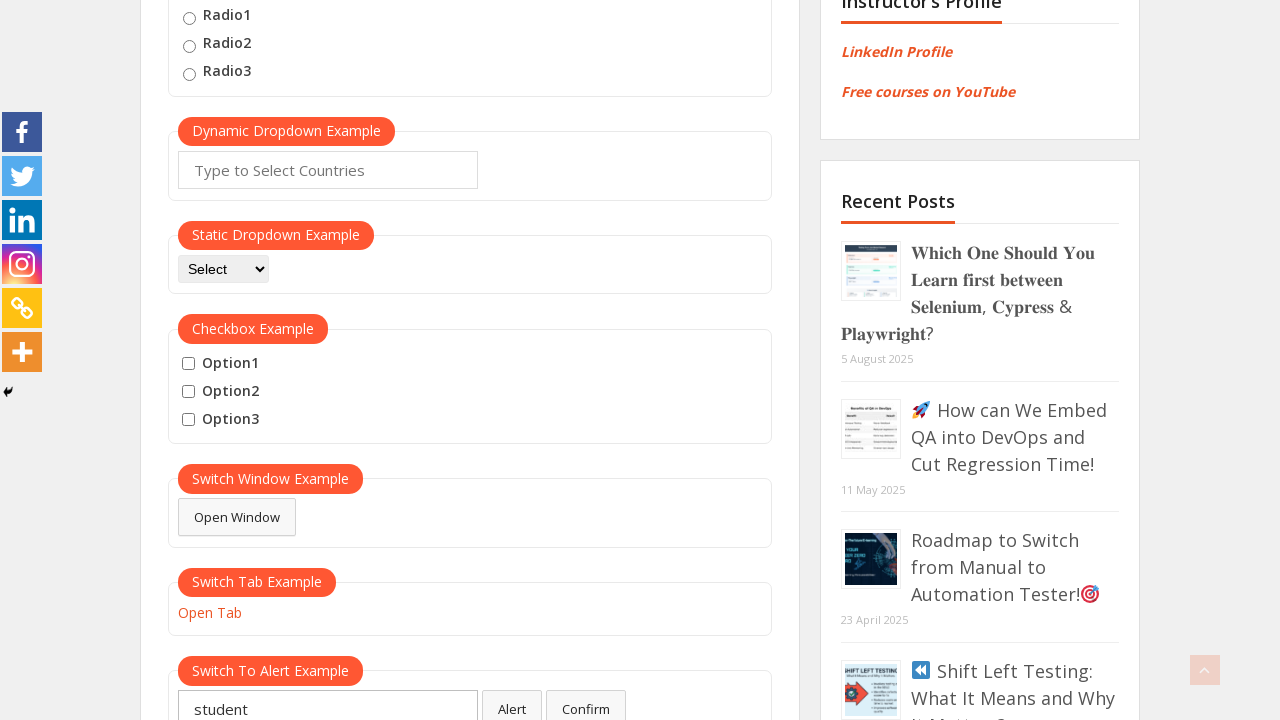

Registered dialog handler to dismiss confirmation dialog
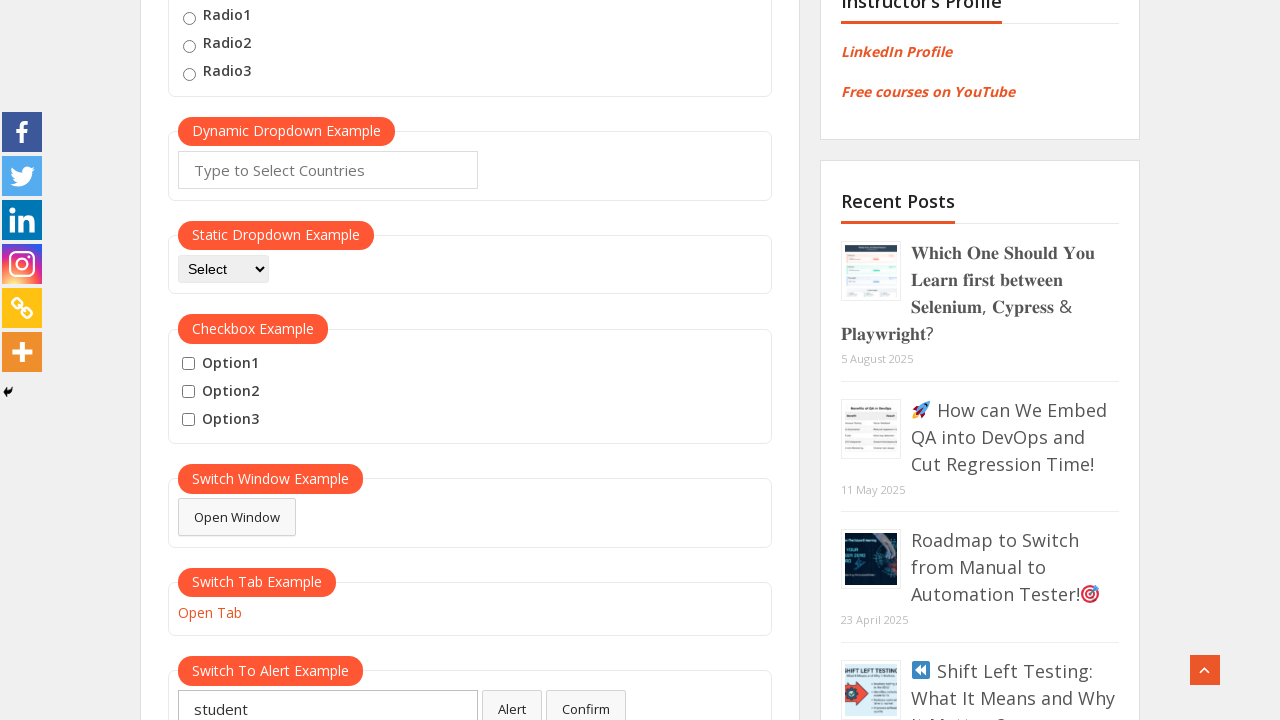

Clicked confirm button and dismissed the confirmation dialog at (586, 701) on #confirmbtn
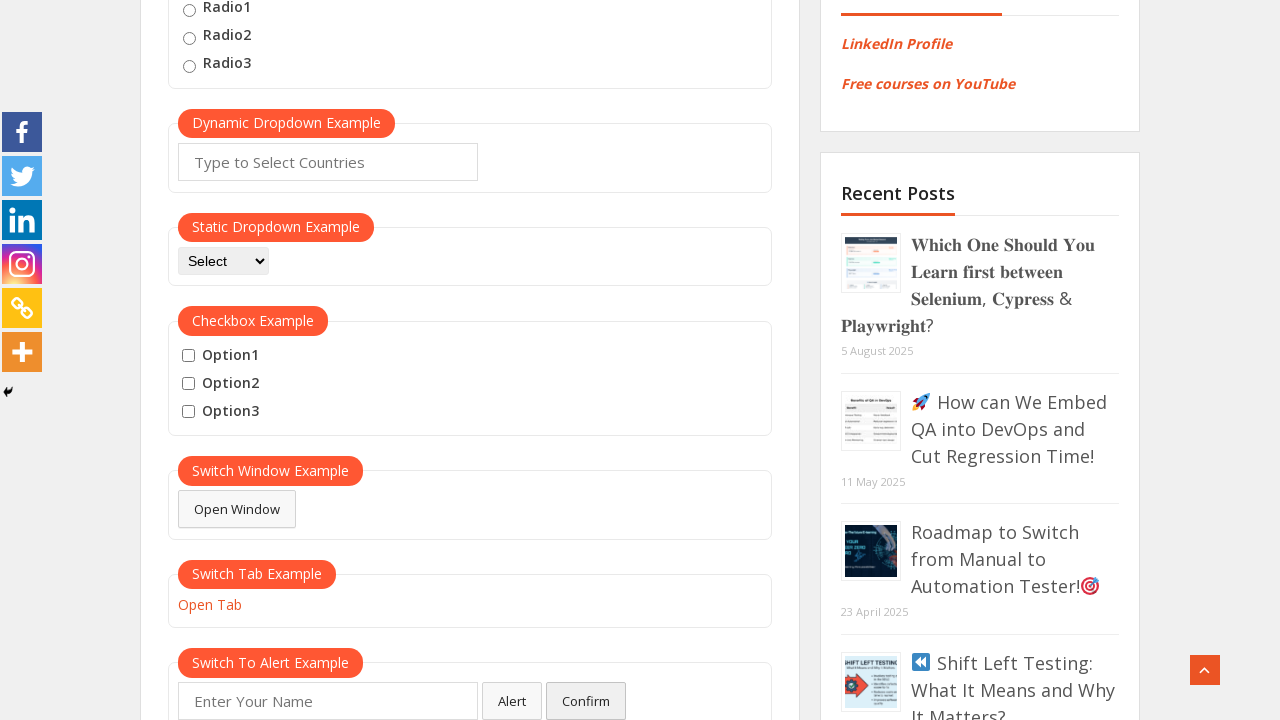

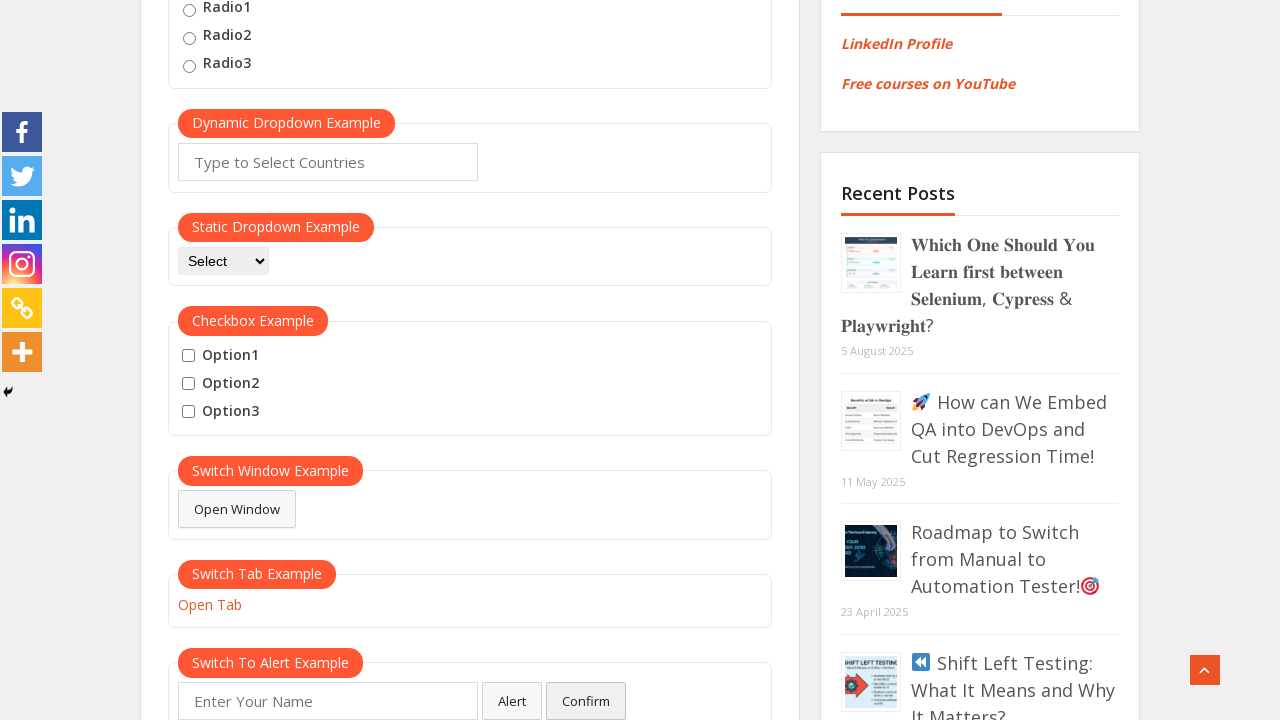